Navigates to RedBus website and then GeeksforGeeks website while monitoring browser console messages for log entries

Starting URL: https://www.redbus.in/

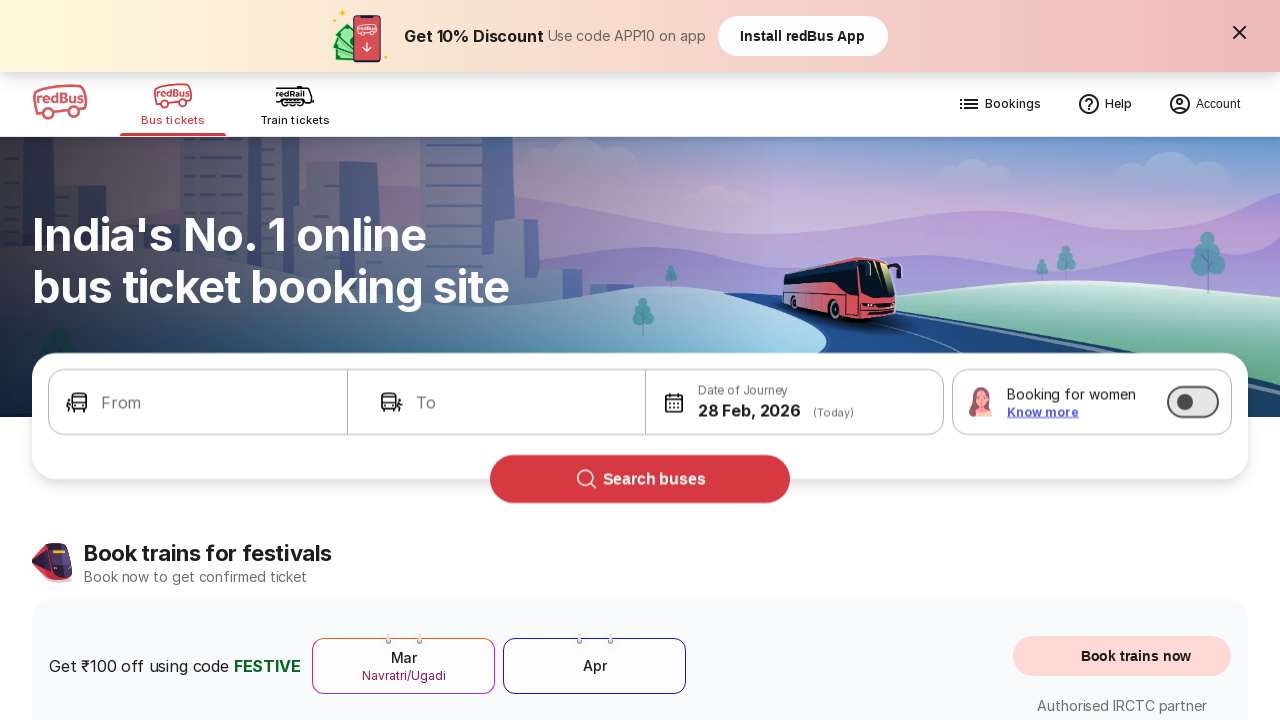

Set up console message listener to capture log entries
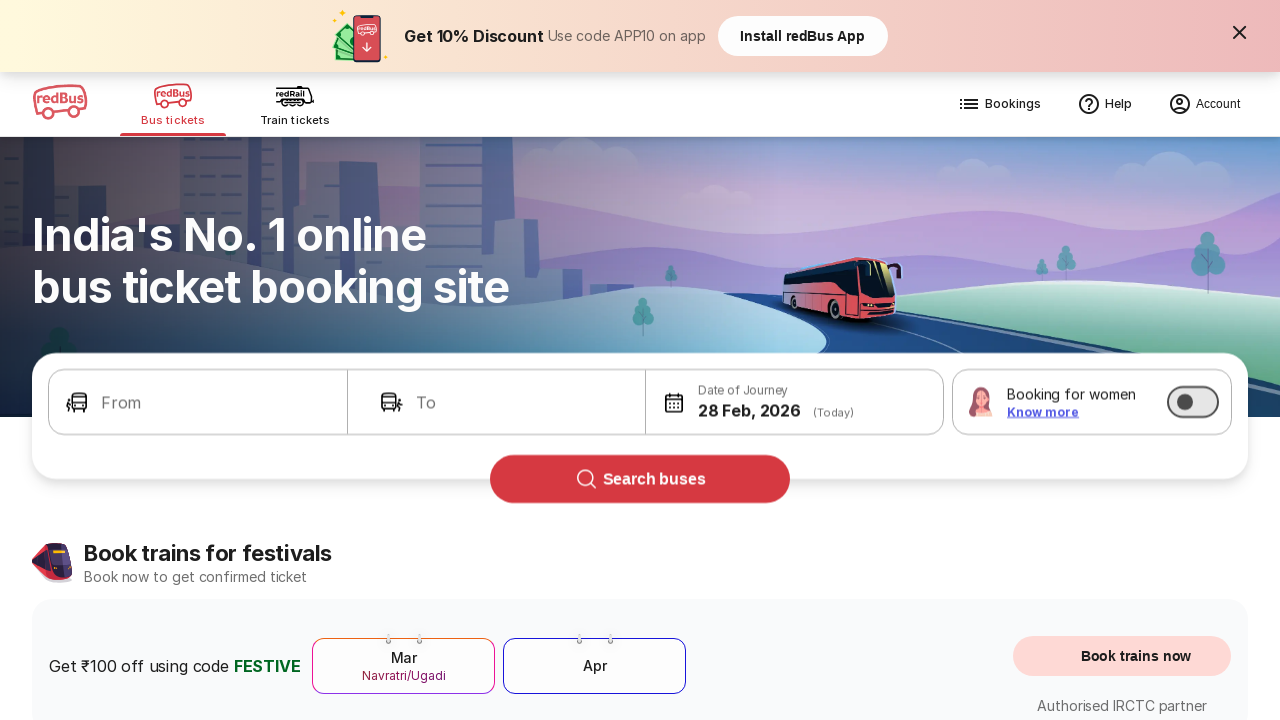

Navigated to GeeksforGeeks website
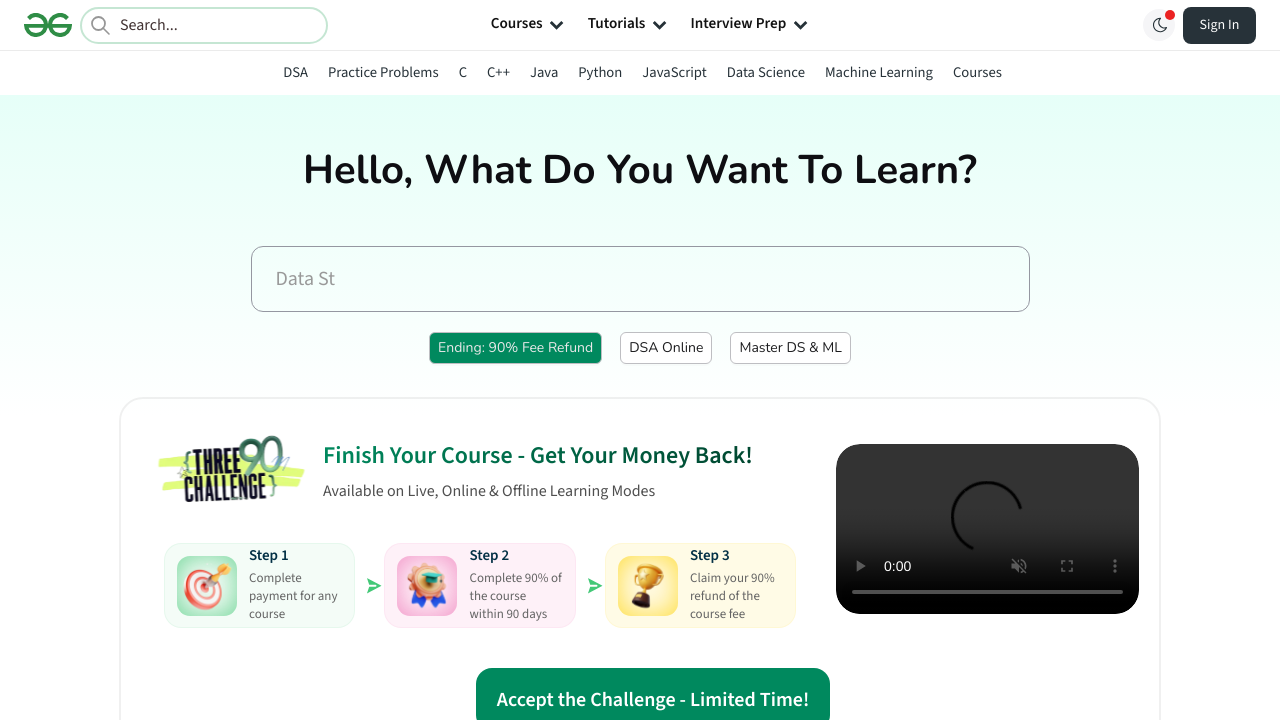

Waited 5 seconds for page to fully load and console messages to be captured
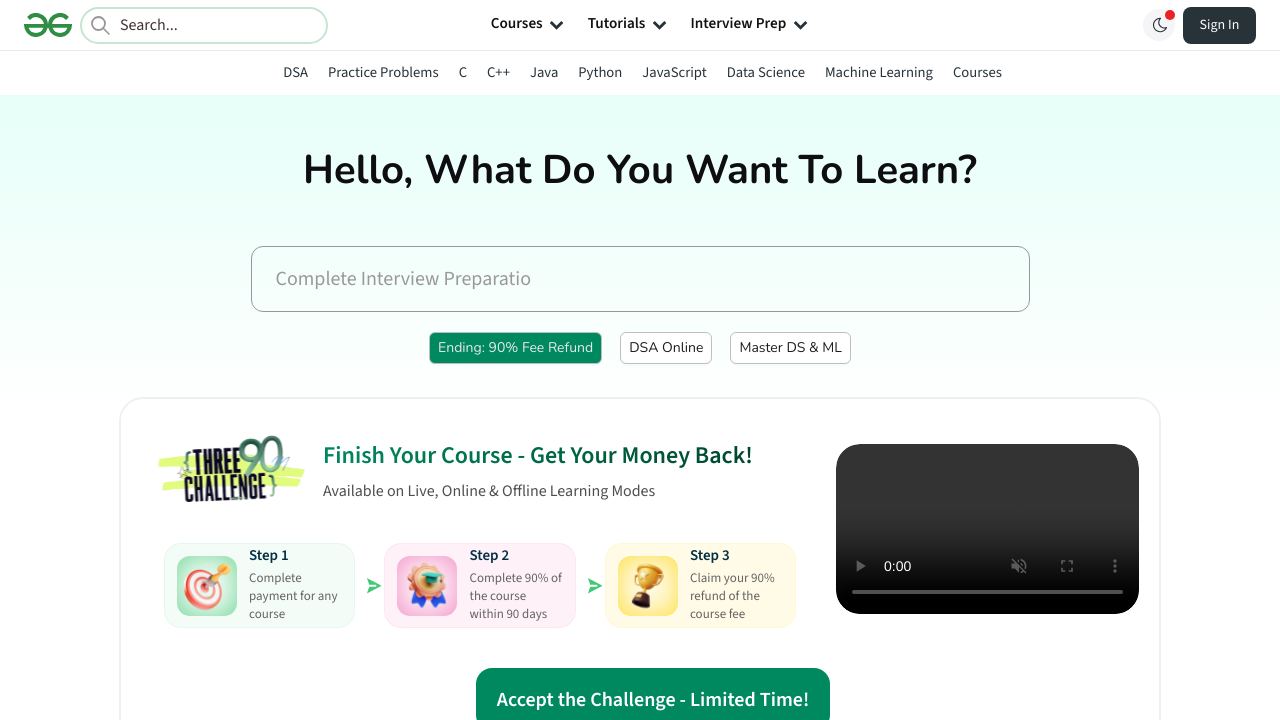

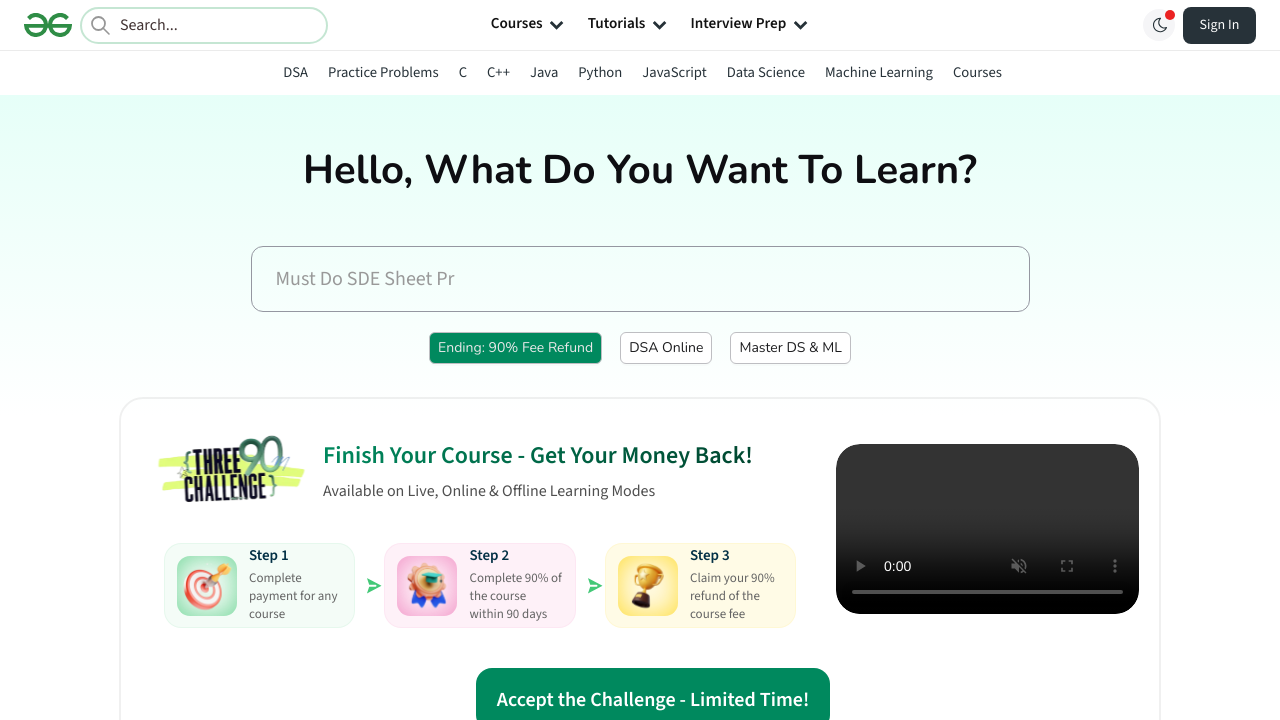